Navigates to the LeafTaps OpenTaps application main page and maximizes the browser window. This is a minimal test that verifies the page loads successfully.

Starting URL: http://leaftaps.com/opentaps/control/main

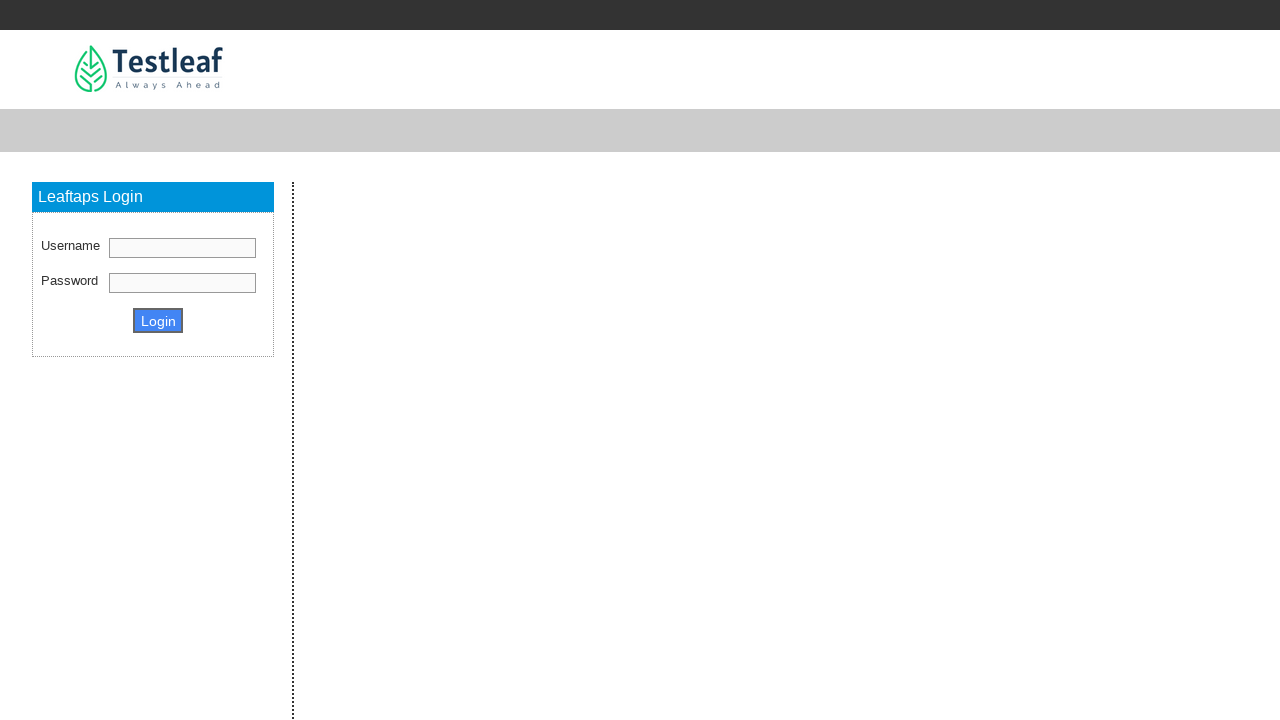

Navigated to LeafTaps OpenTaps application main page
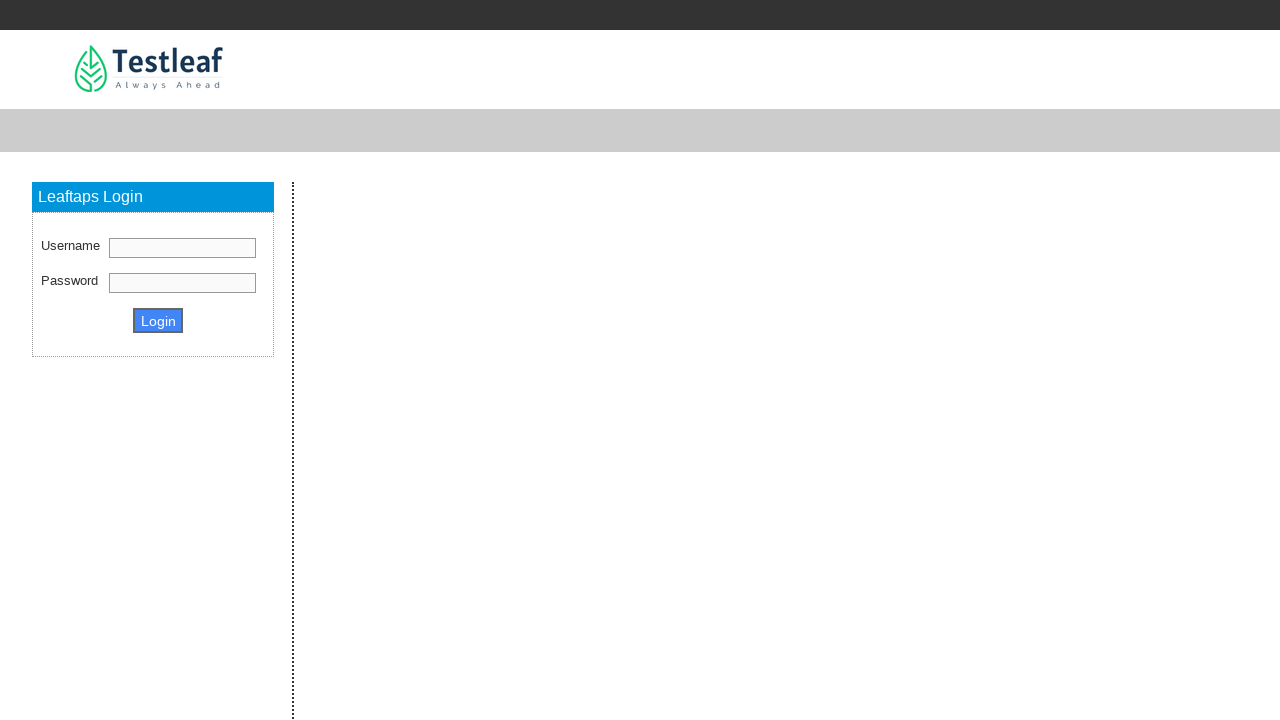

Maximized browser window to 1920x1080
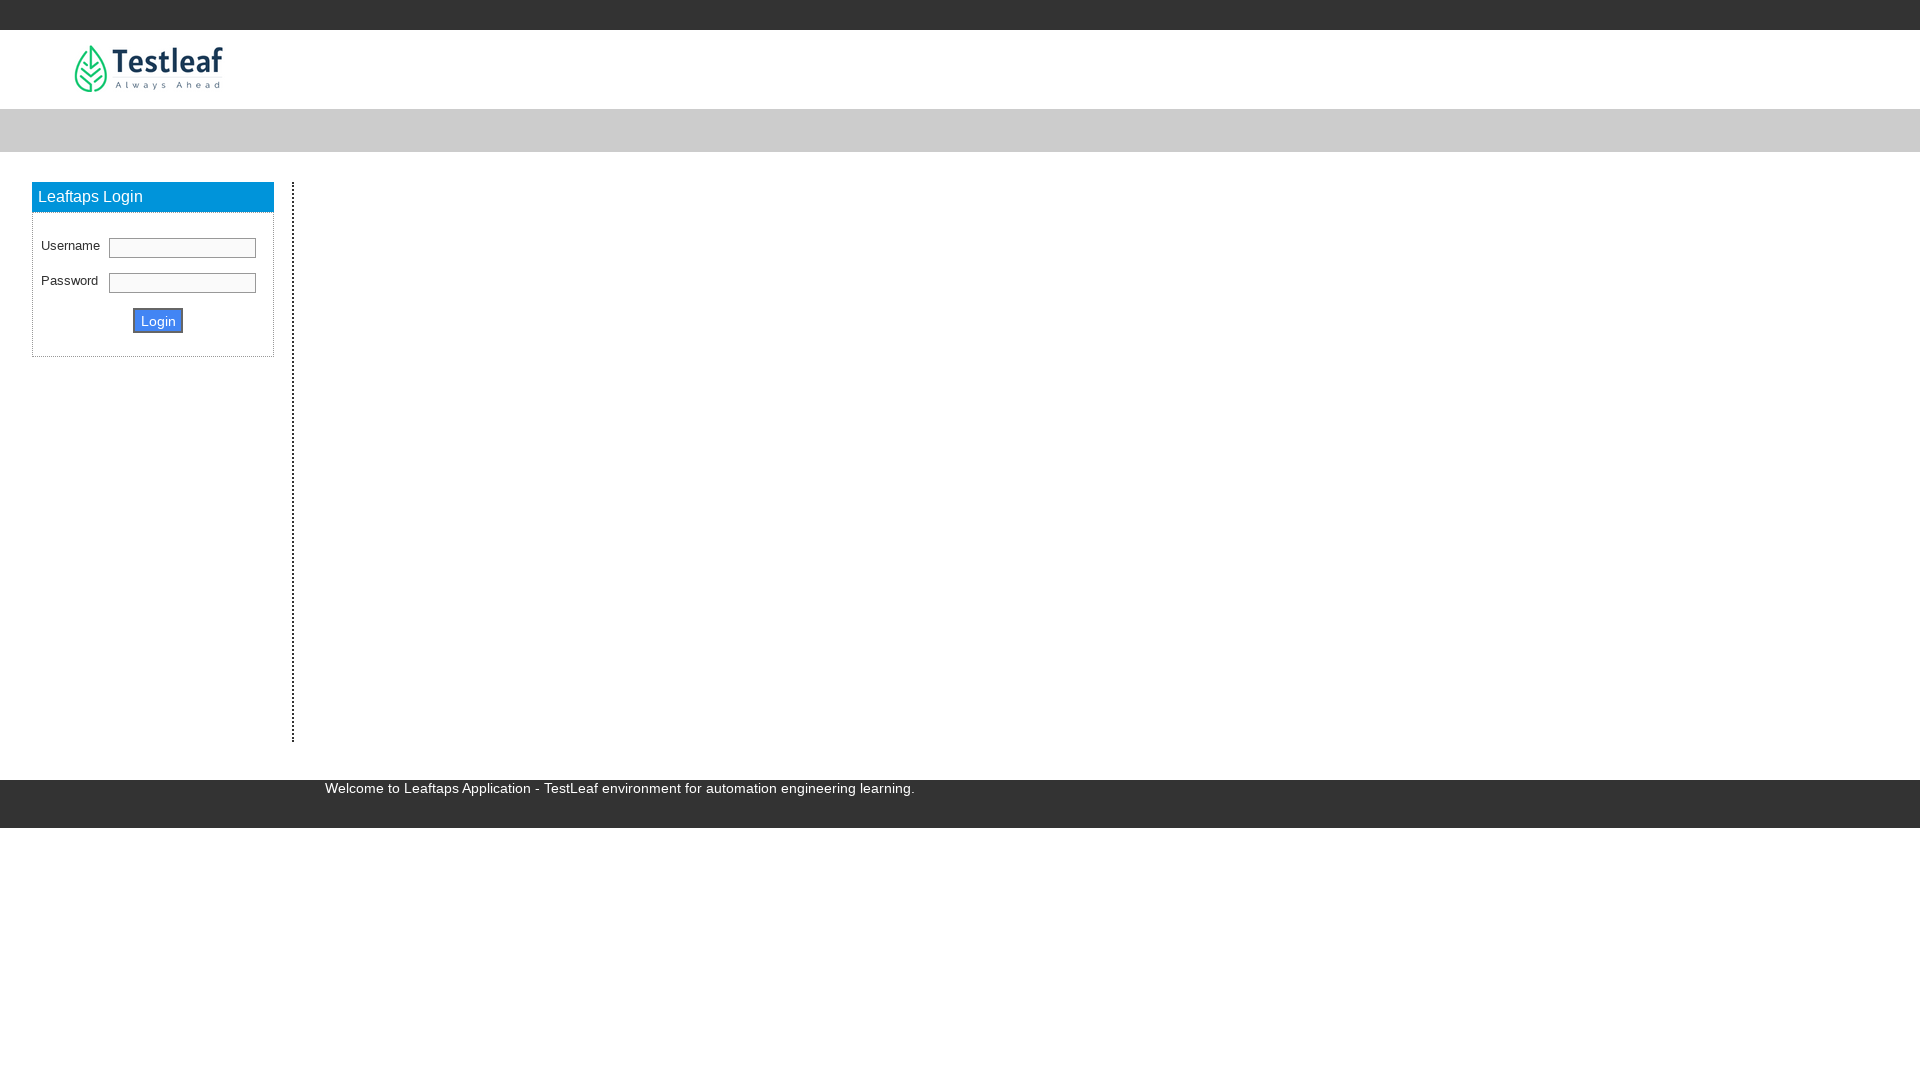

Page loaded successfully
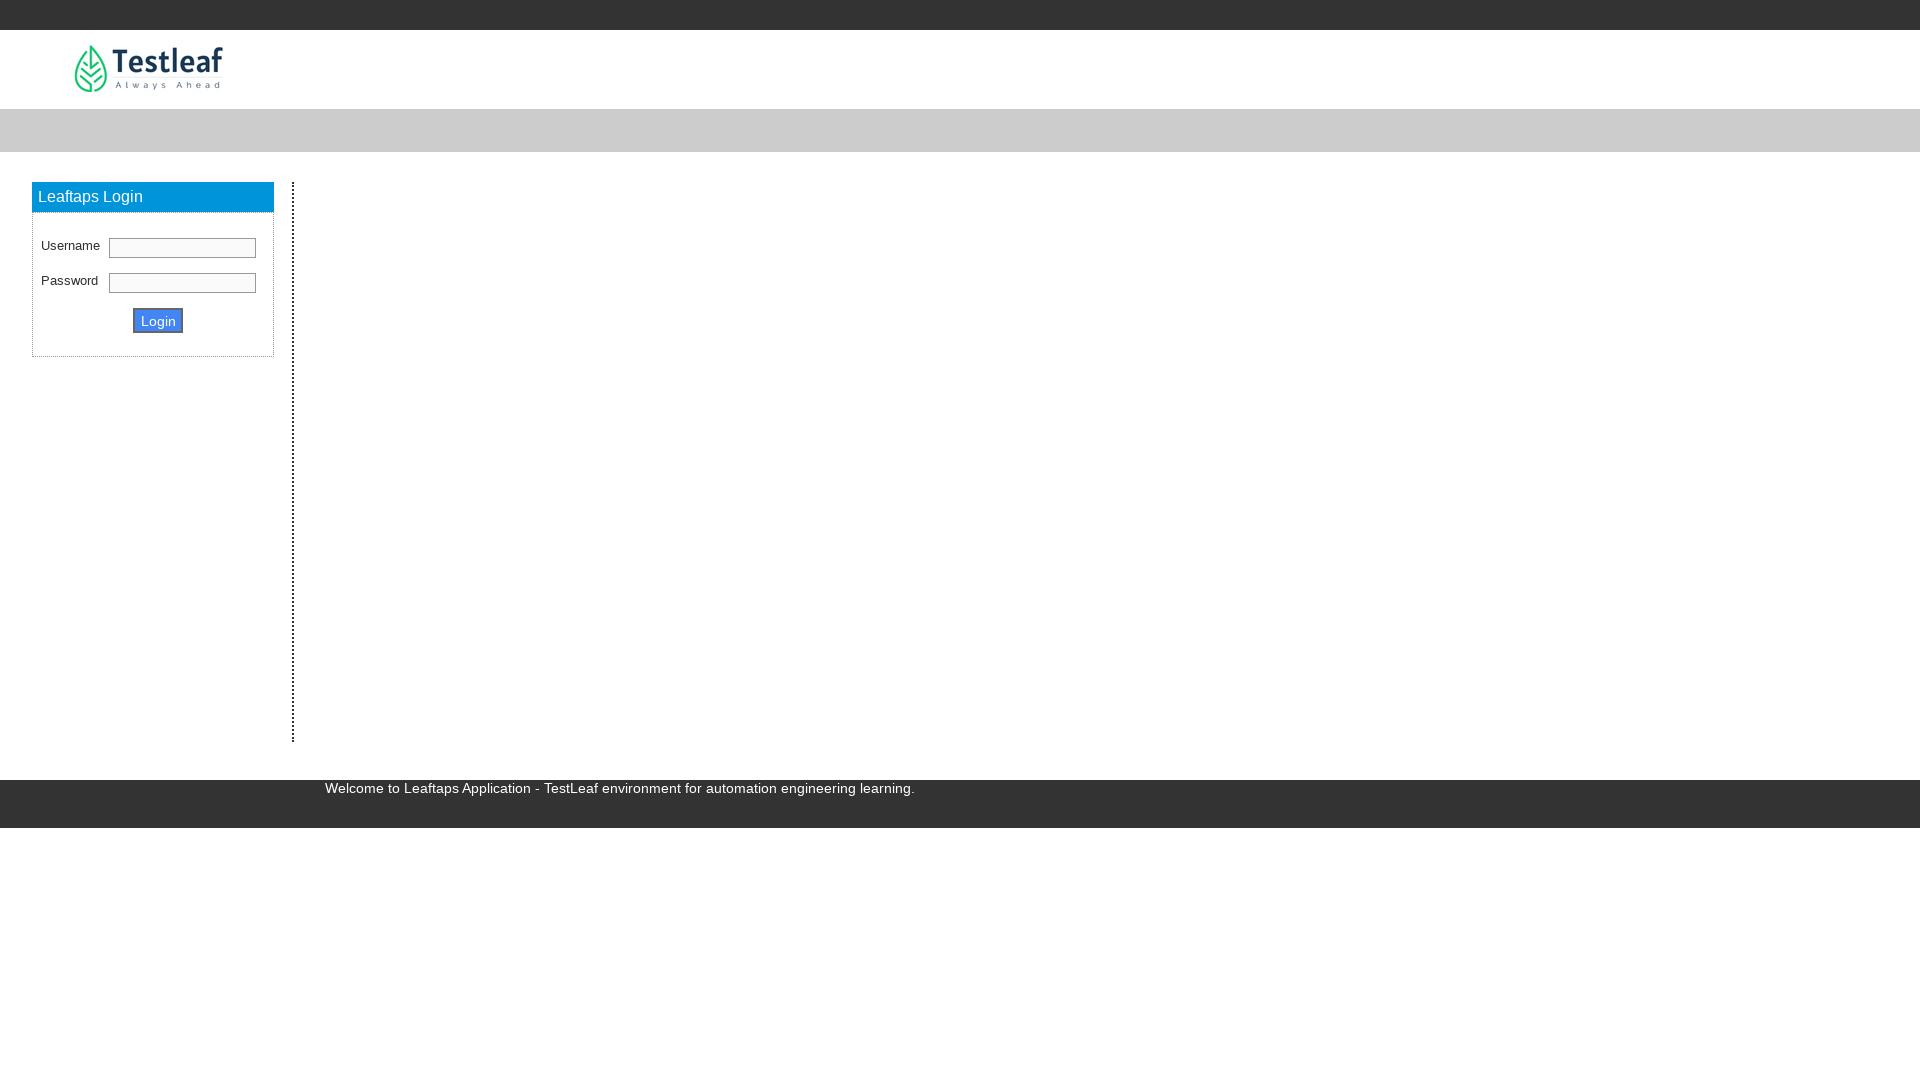

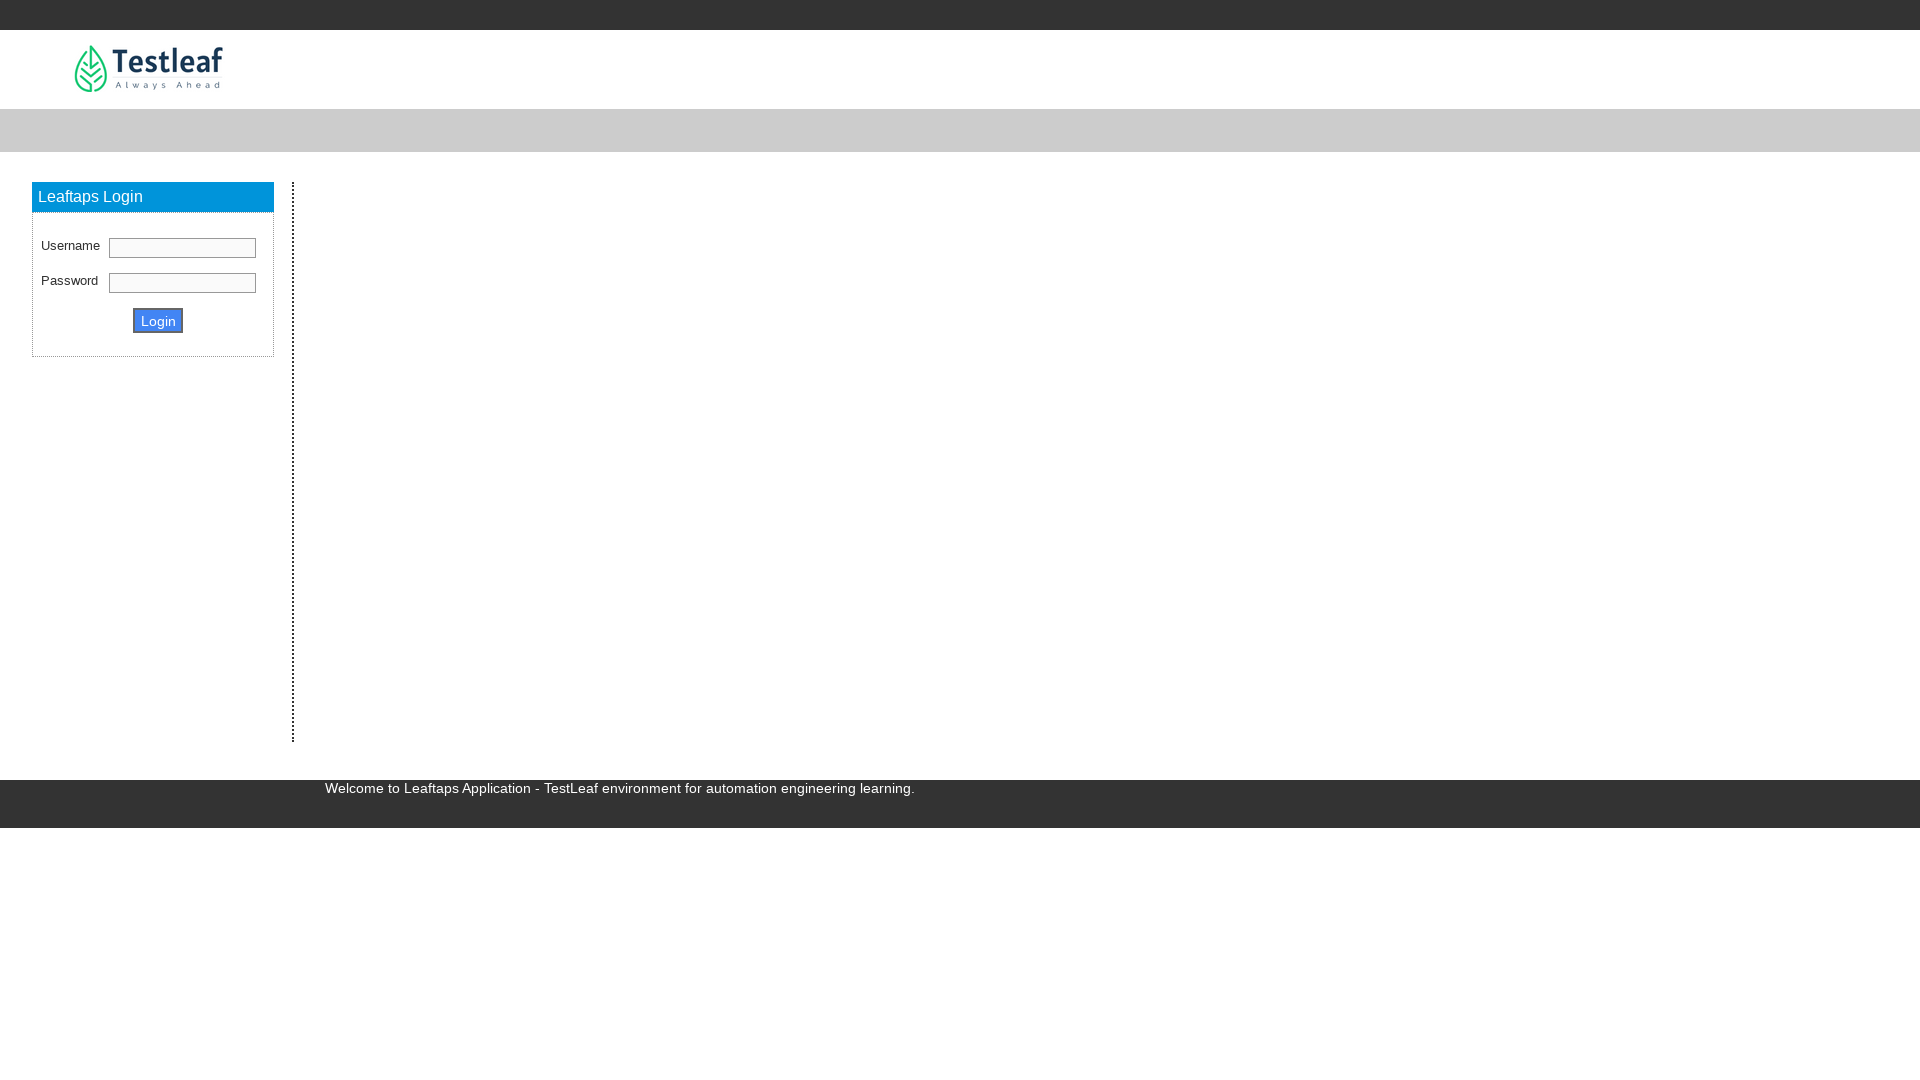